Tests browser back button functionality with filter navigation

Starting URL: https://demo.playwright.dev/todomvc

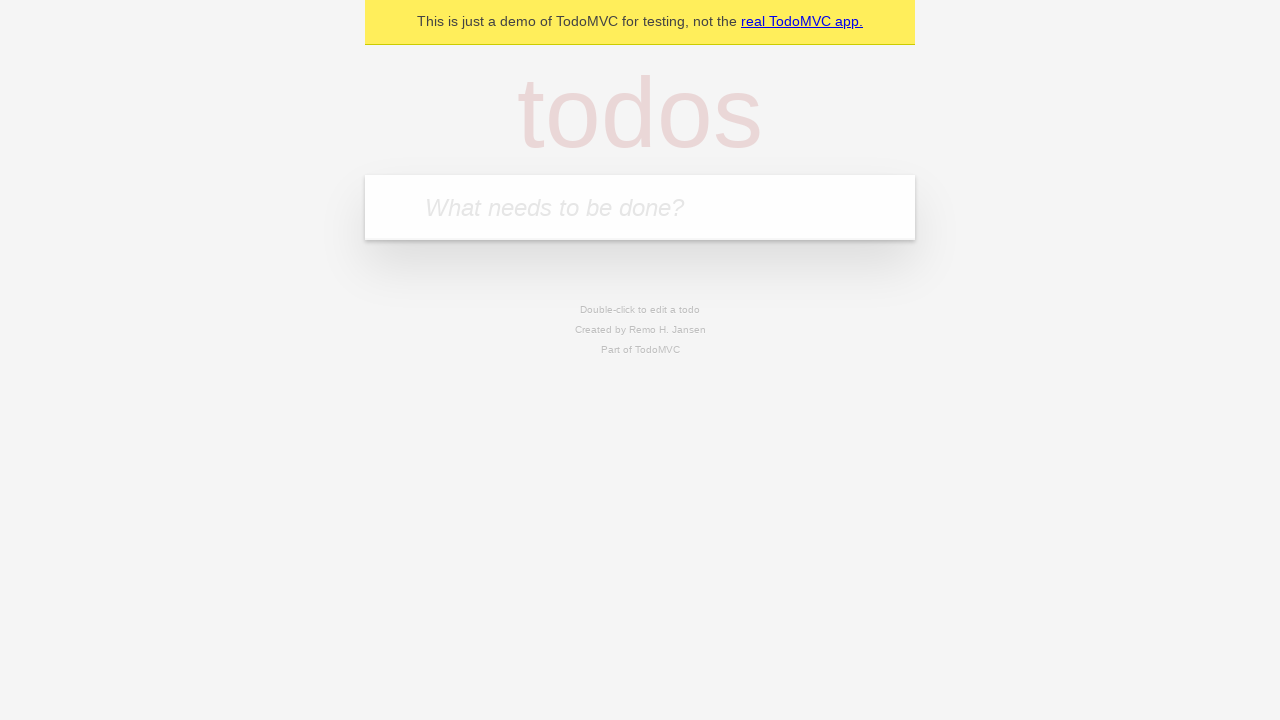

Filled todo input with 'buy some cheese' on internal:attr=[placeholder="What needs to be done?"i]
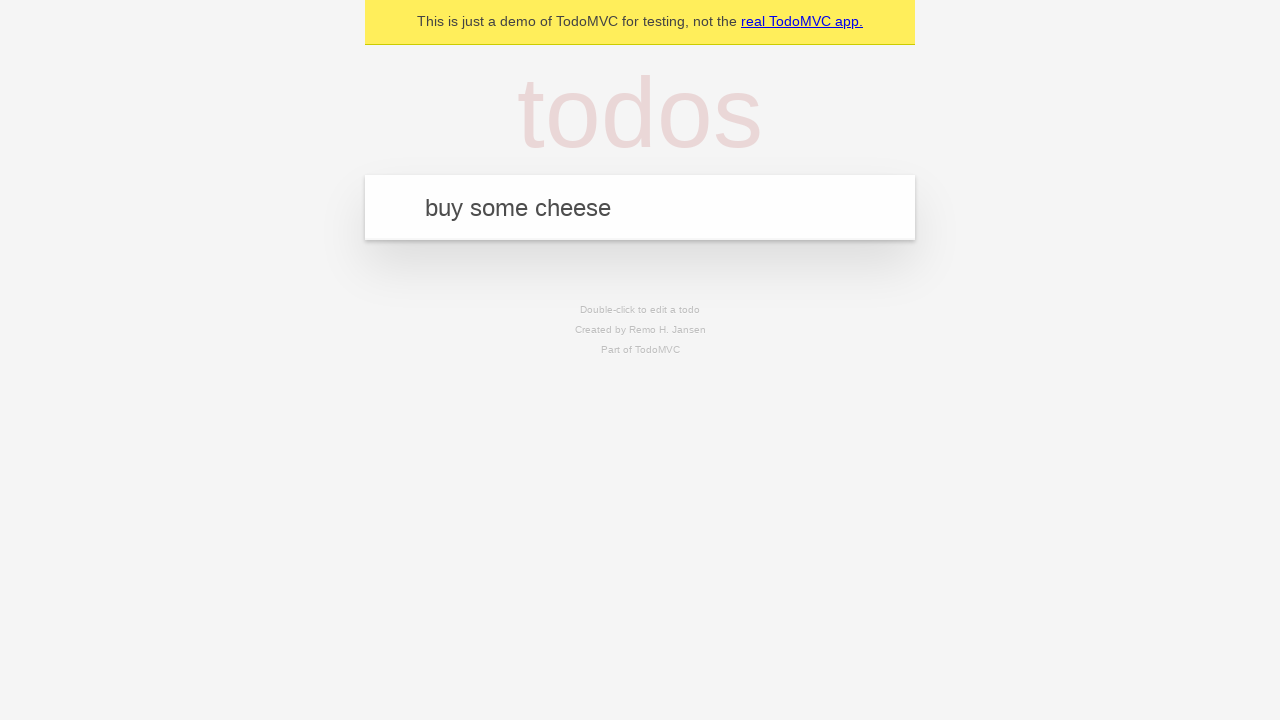

Pressed Enter to create todo 'buy some cheese' on internal:attr=[placeholder="What needs to be done?"i]
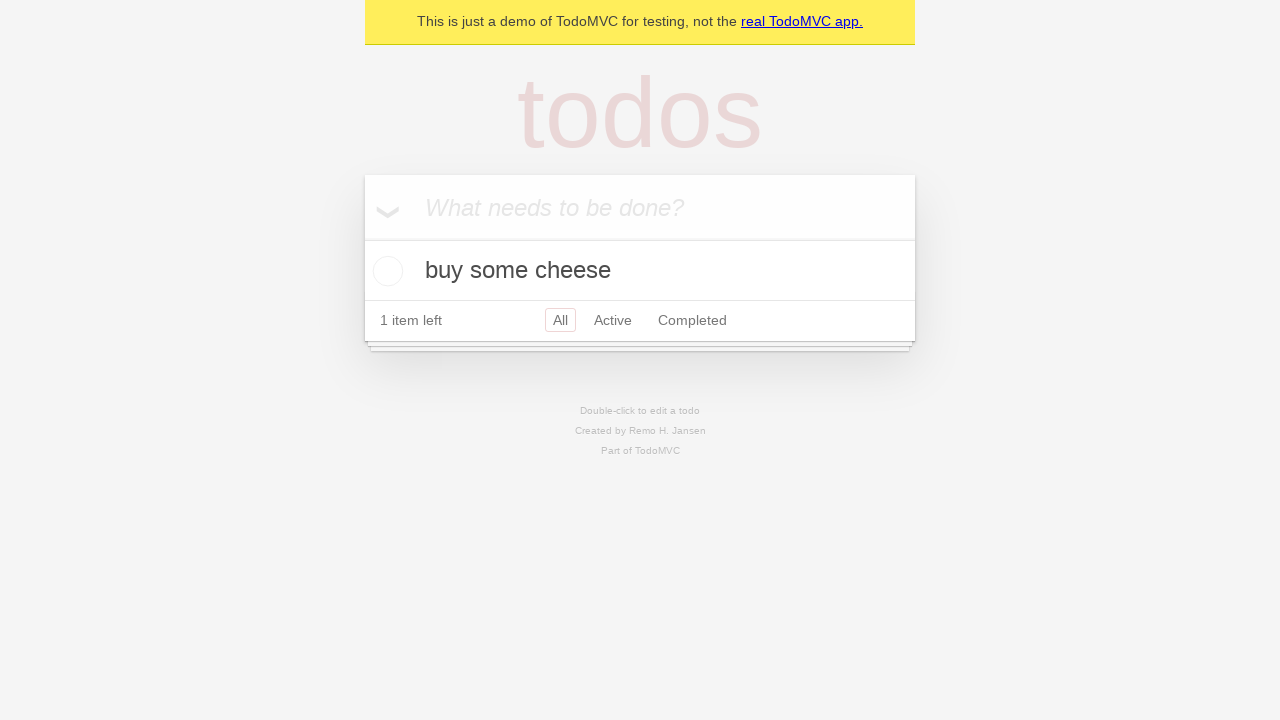

Filled todo input with 'feed the cat' on internal:attr=[placeholder="What needs to be done?"i]
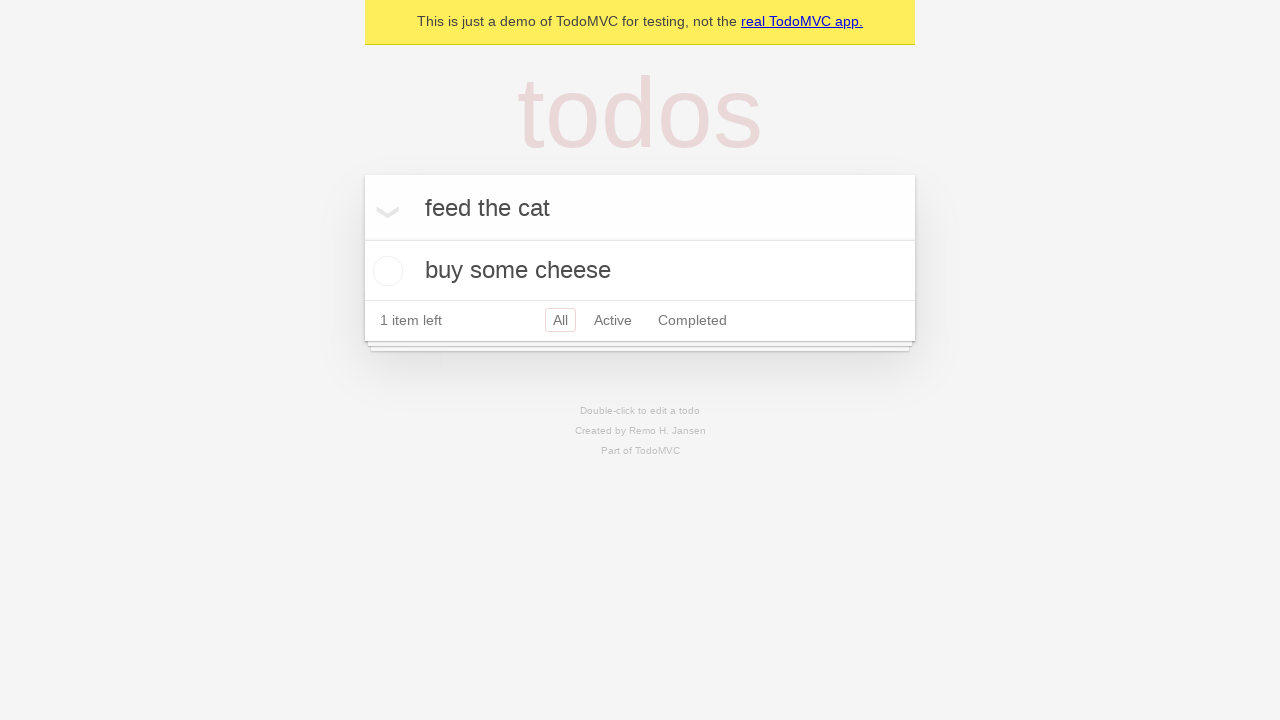

Pressed Enter to create todo 'feed the cat' on internal:attr=[placeholder="What needs to be done?"i]
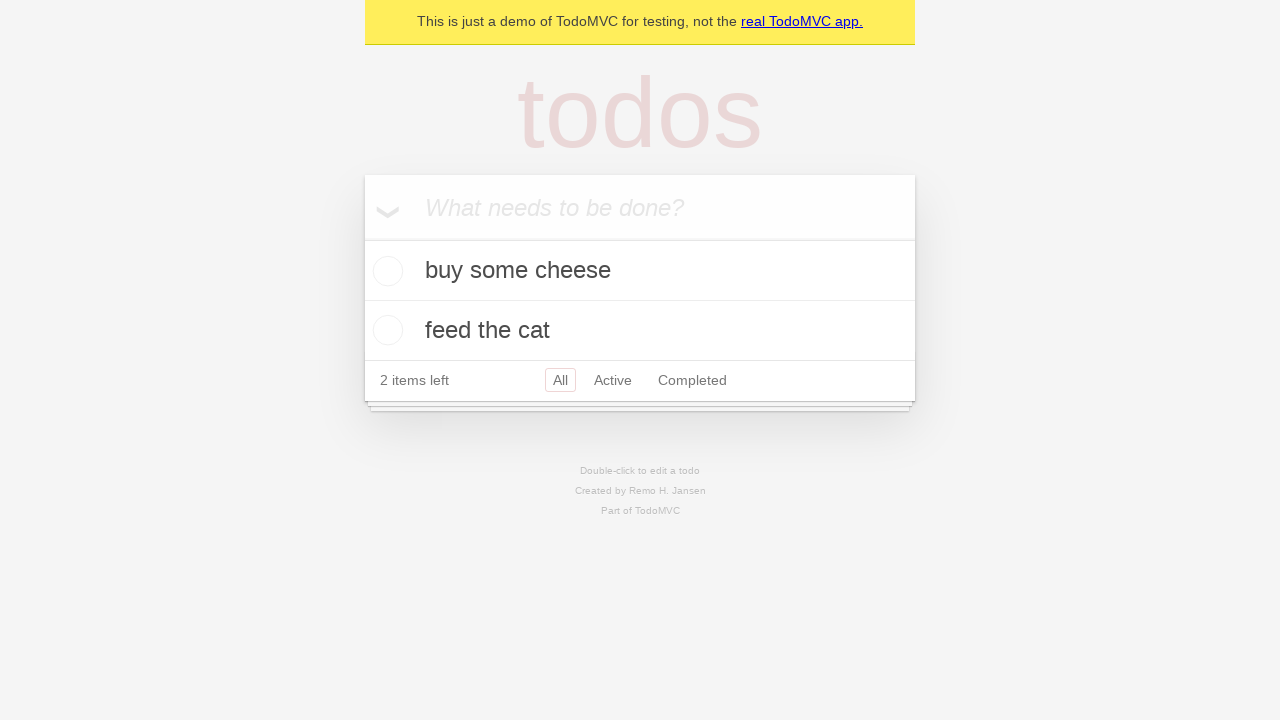

Filled todo input with 'book a doctors appointment' on internal:attr=[placeholder="What needs to be done?"i]
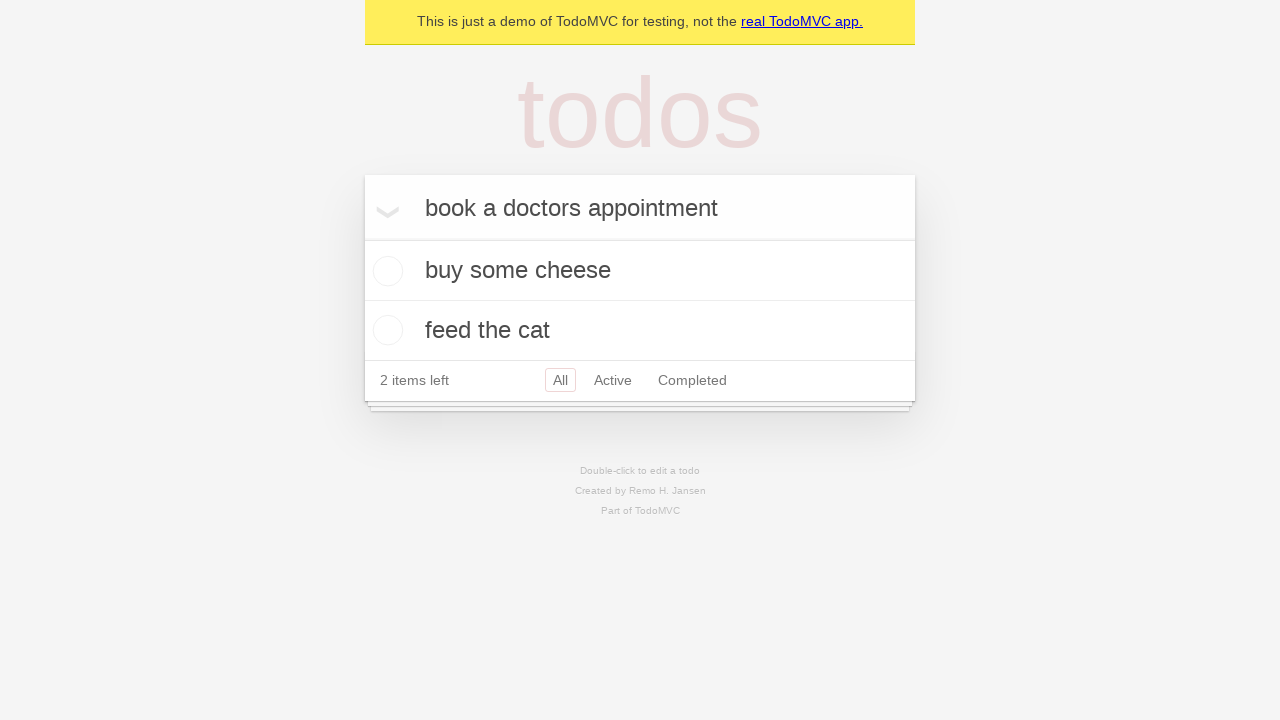

Pressed Enter to create todo 'book a doctors appointment' on internal:attr=[placeholder="What needs to be done?"i]
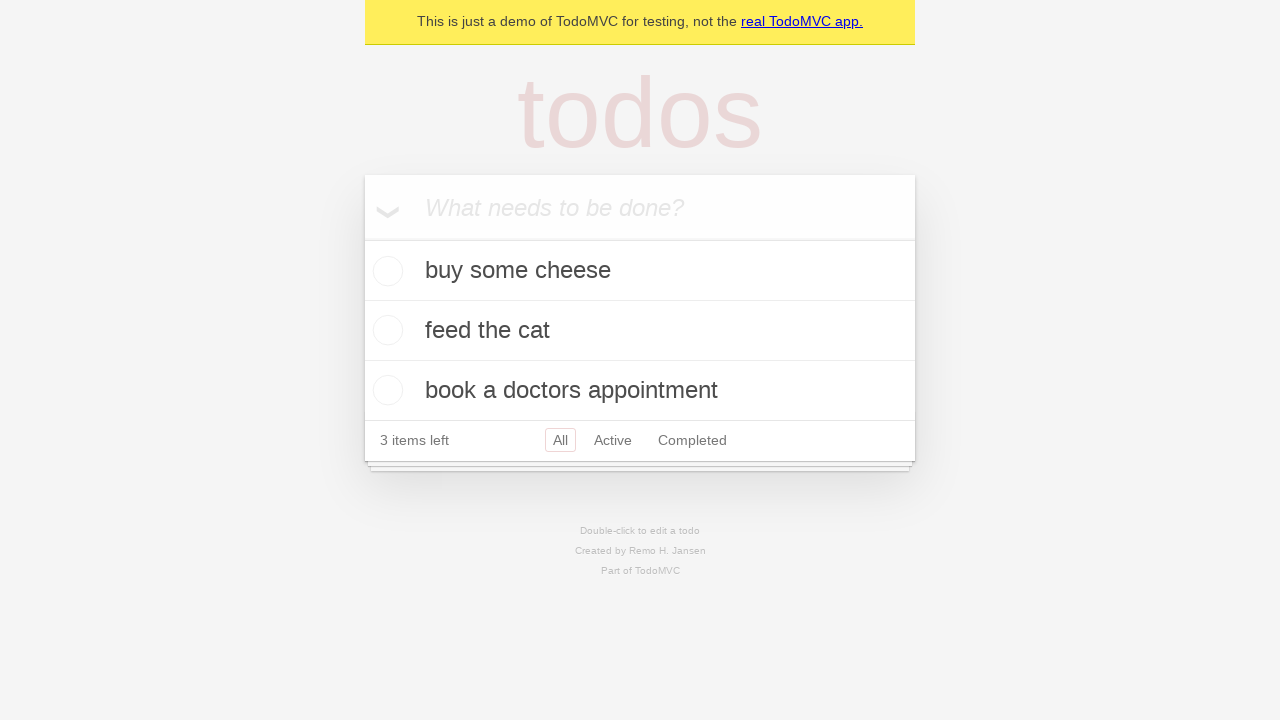

Checked second todo item as completed at (385, 330) on internal:testid=[data-testid="todo-item"s] >> nth=1 >> internal:role=checkbox
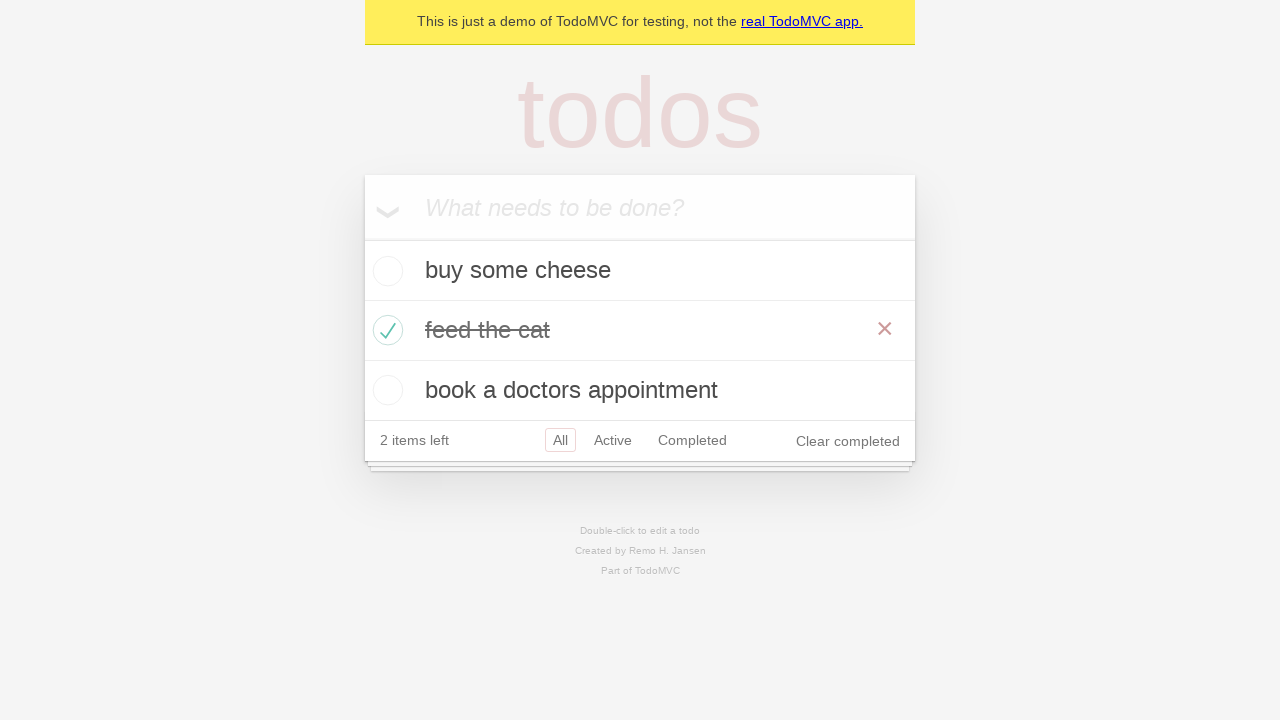

Clicked 'All' filter at (560, 440) on internal:role=link[name="All"i]
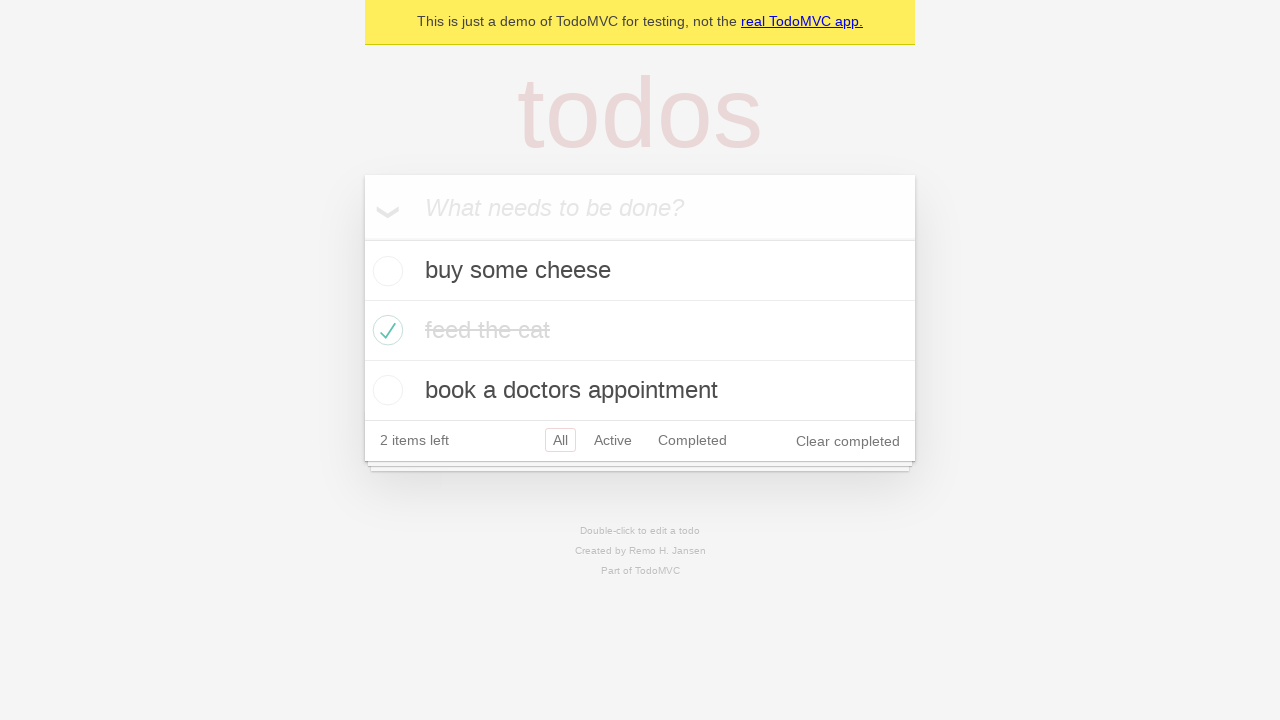

Clicked 'Active' filter at (613, 440) on internal:role=link[name="Active"i]
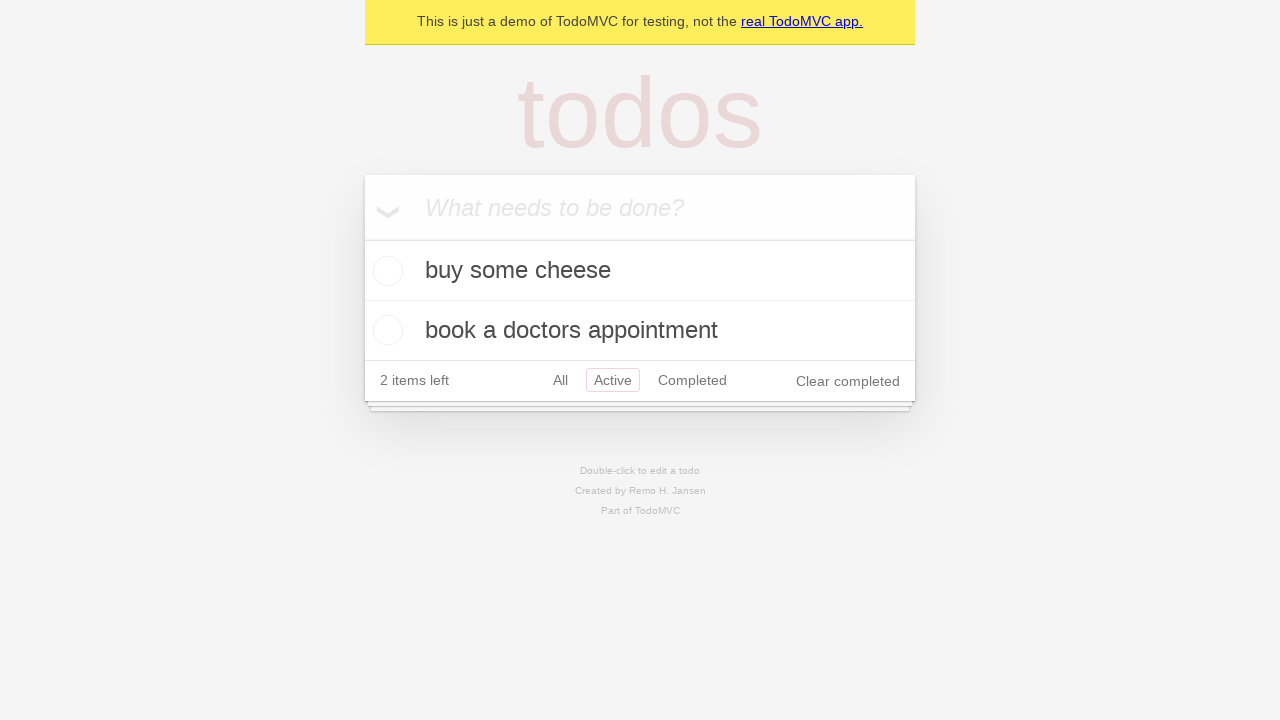

Clicked 'Completed' filter at (692, 380) on internal:role=link[name="Completed"i]
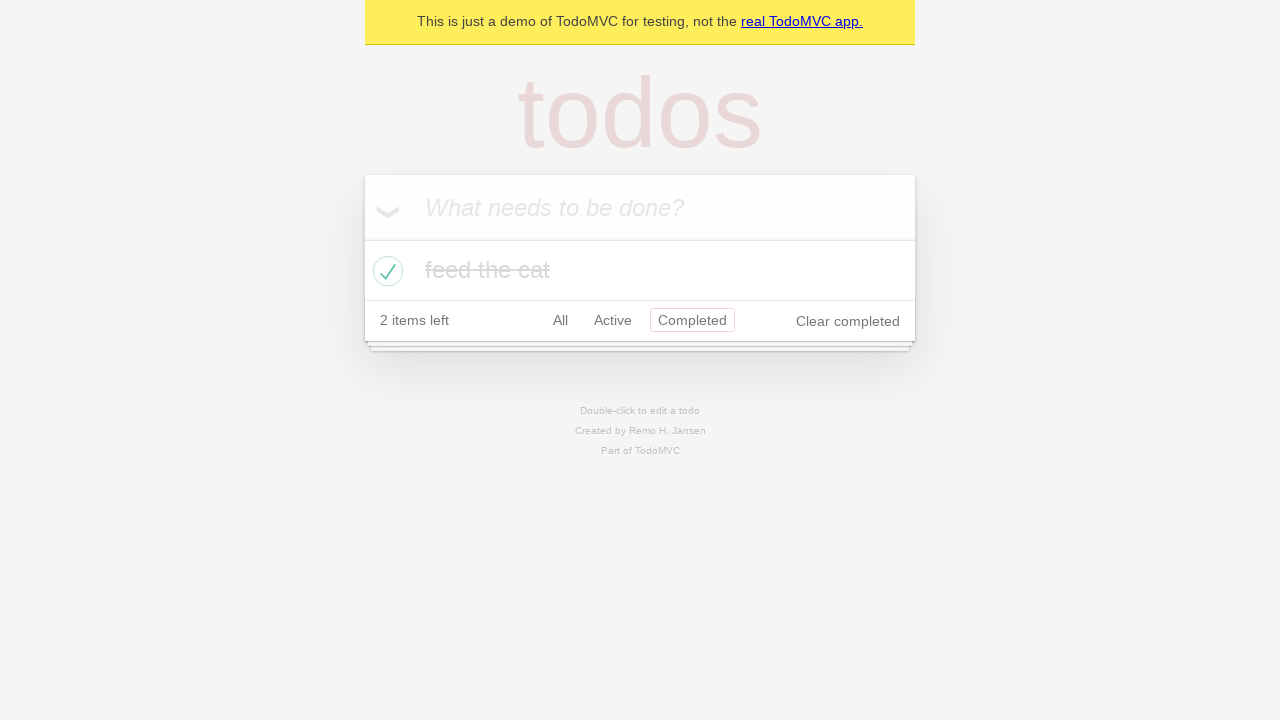

Pressed back button from 'Completed' filter
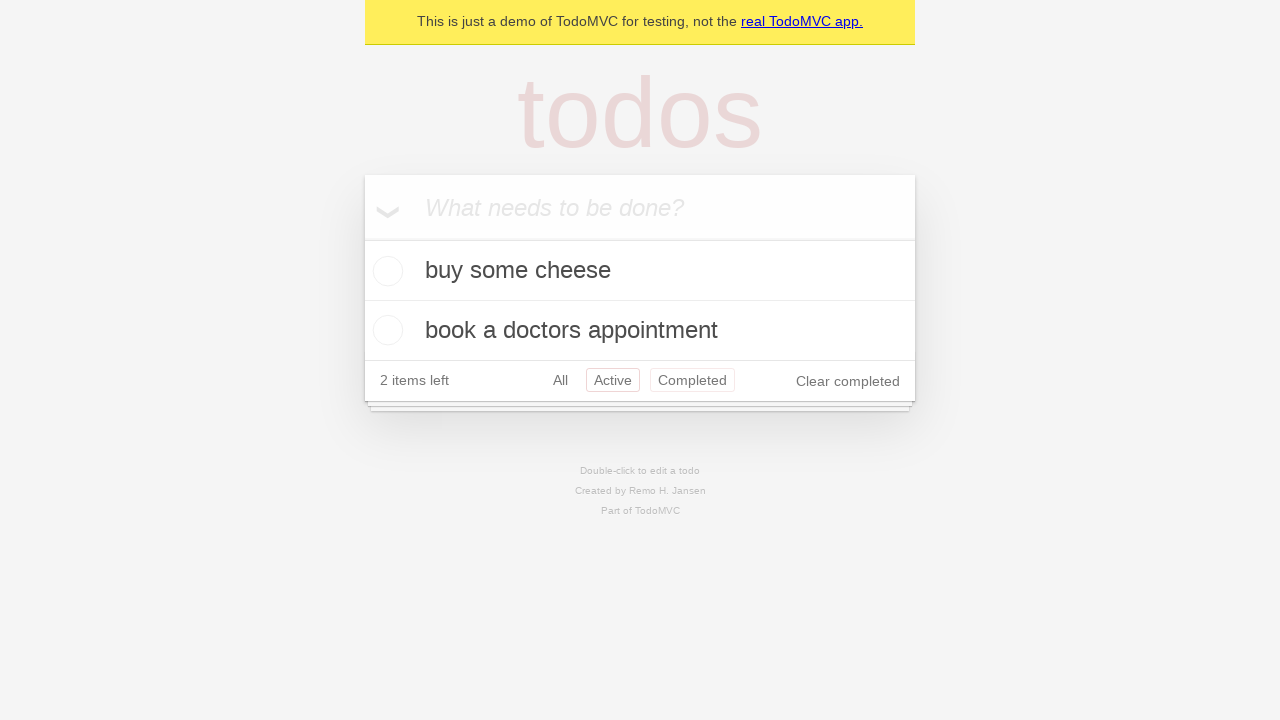

Pressed back button from 'Active' filter
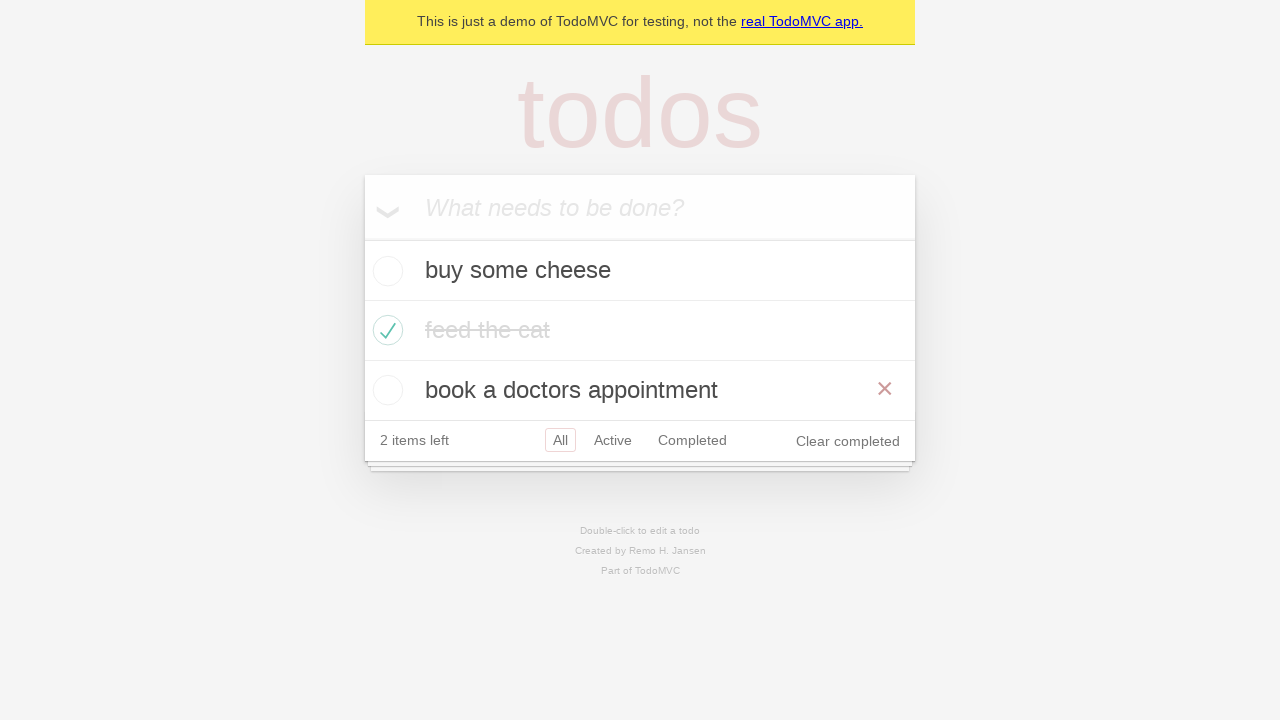

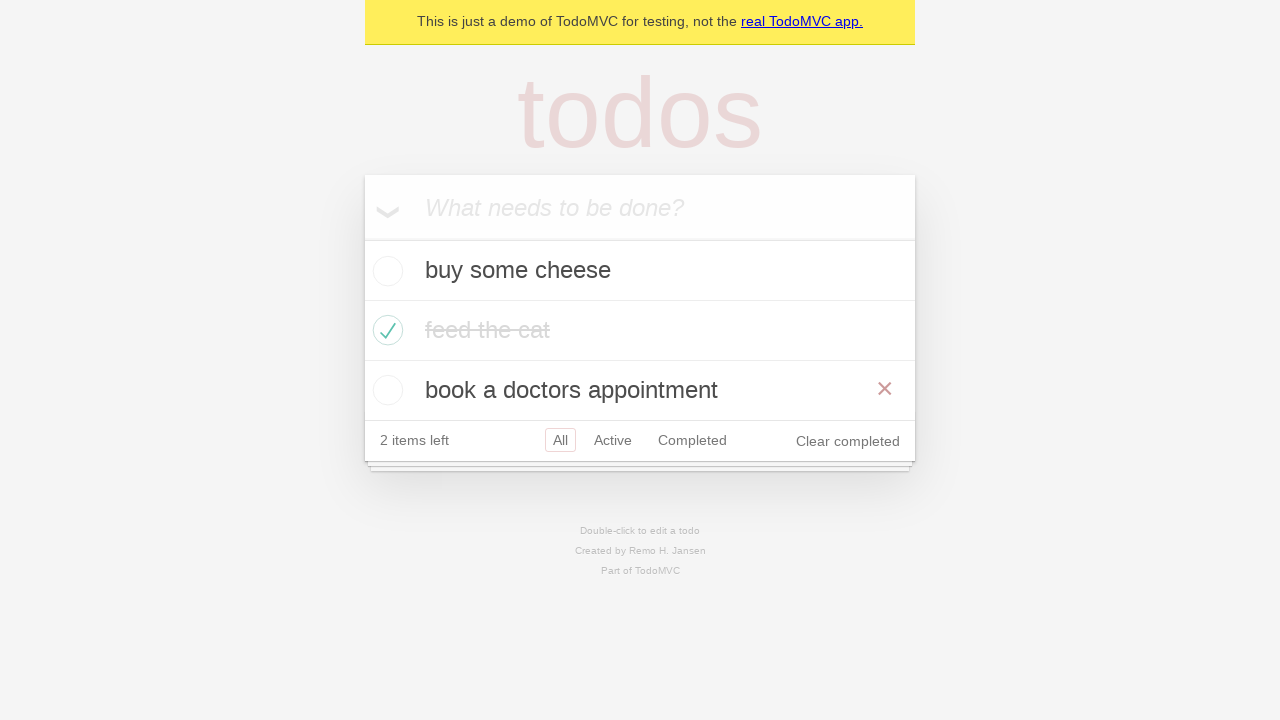